Tests JavaScript confirmation alert handling by clicking a button to trigger the alert, accepting it, and verifying the result message on the page.

Starting URL: http://the-internet.herokuapp.com/javascript_alerts

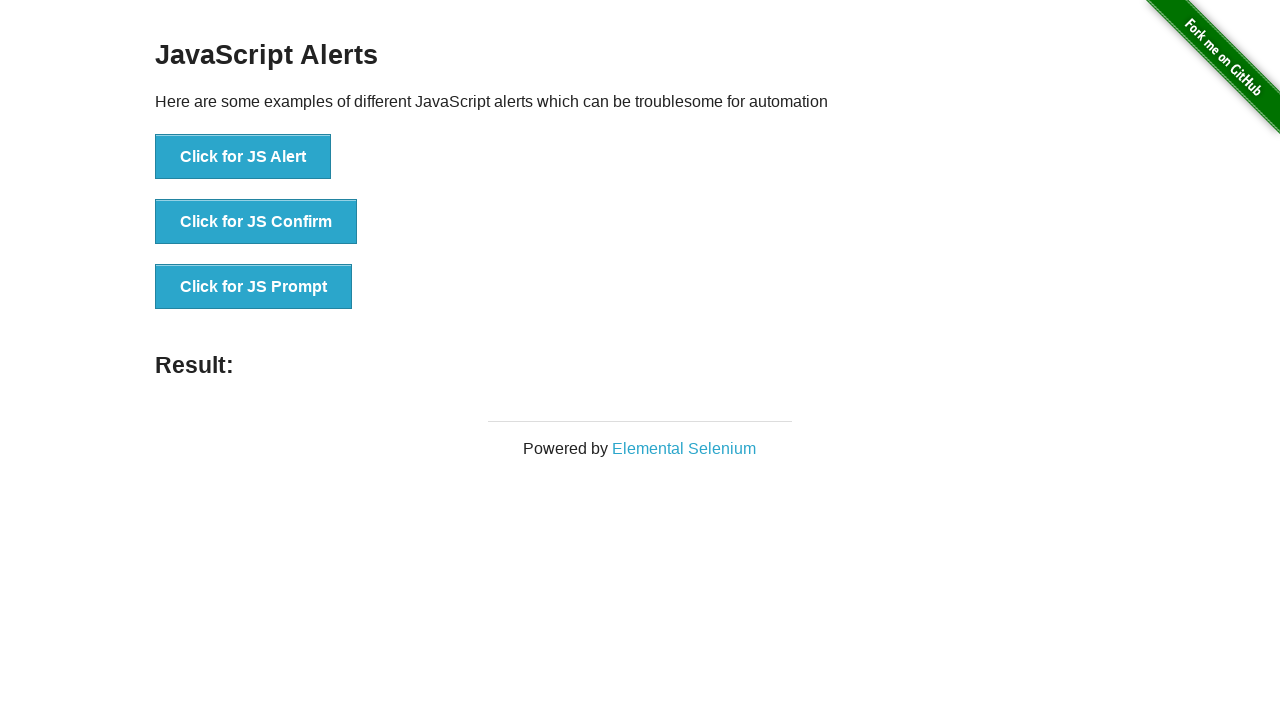

Clicked the second button to trigger JavaScript confirmation dialog at (256, 222) on css=button >> nth=1
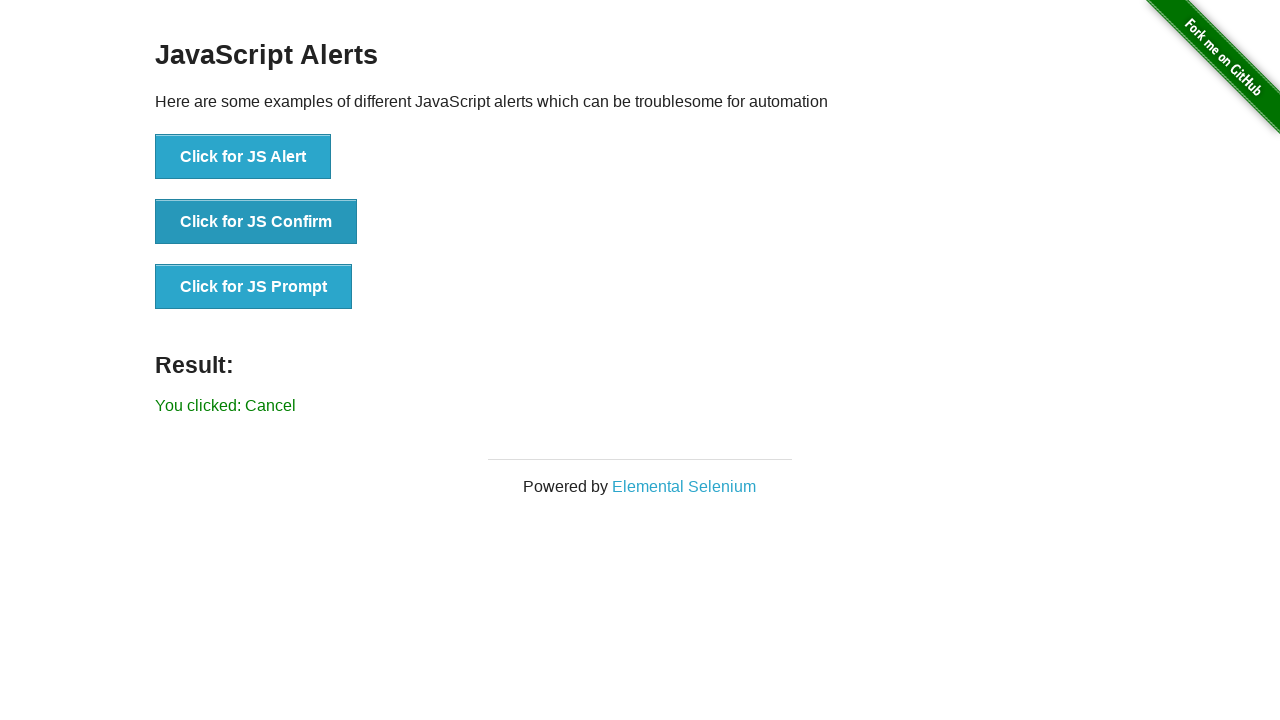

Set up dialog handler to accept confirmation alerts
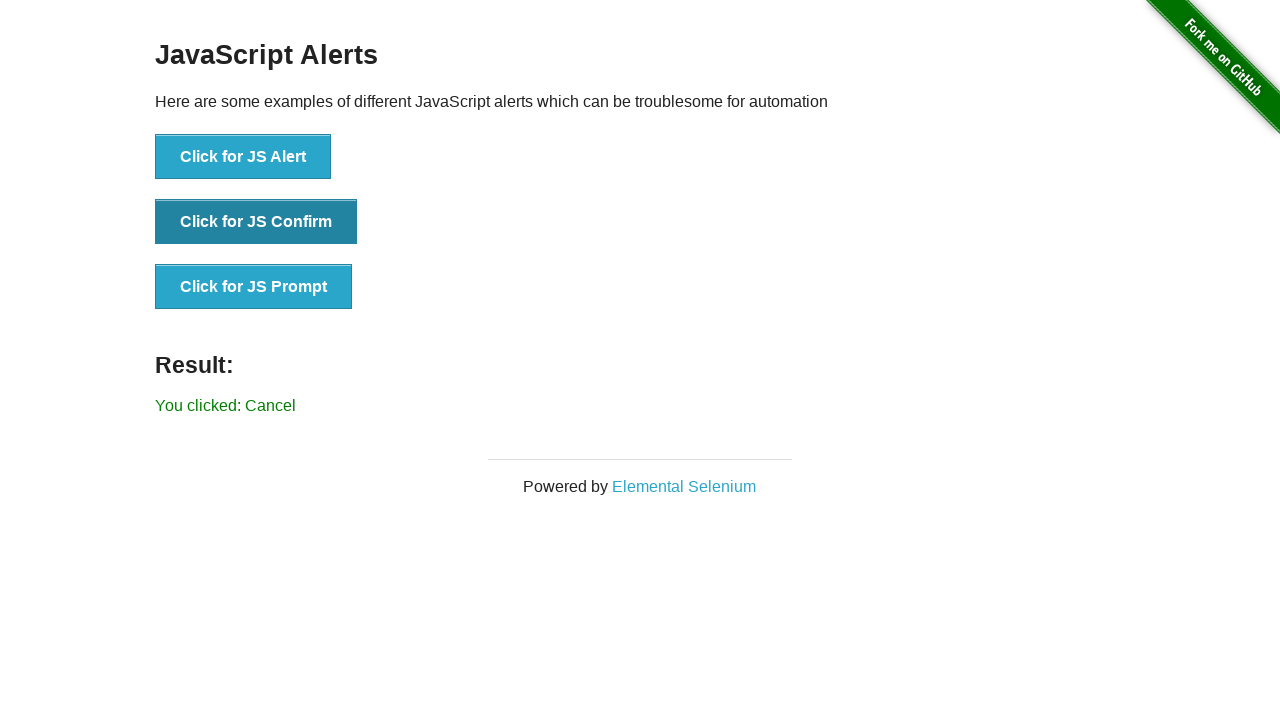

Re-clicked the second button to trigger the dialog with handler active at (256, 222) on css=button >> nth=1
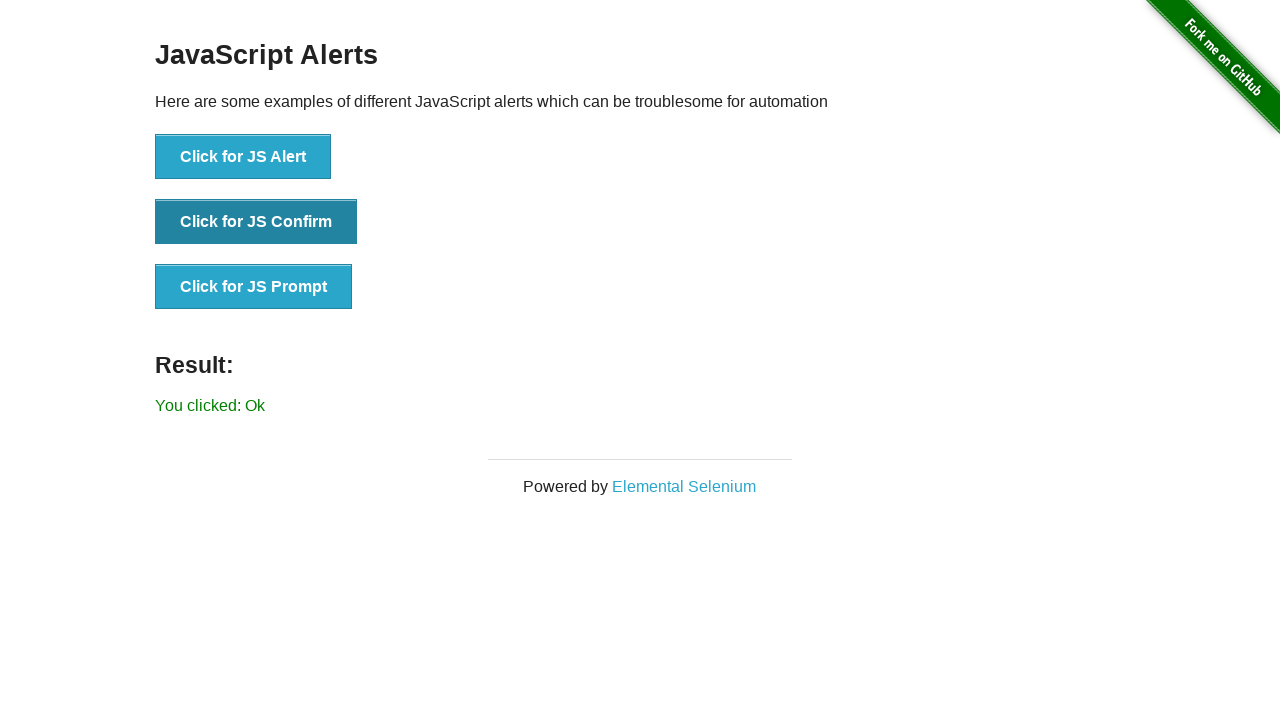

Result message element loaded
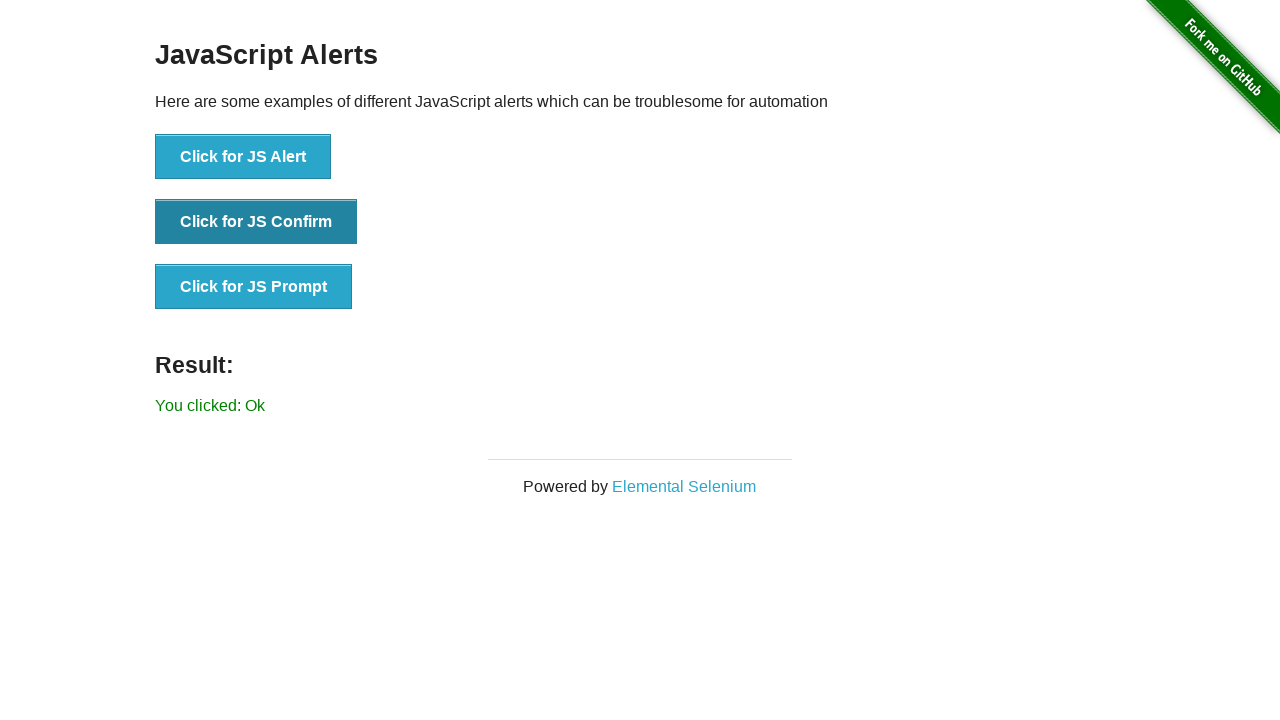

Retrieved result text: 'You clicked: Ok'
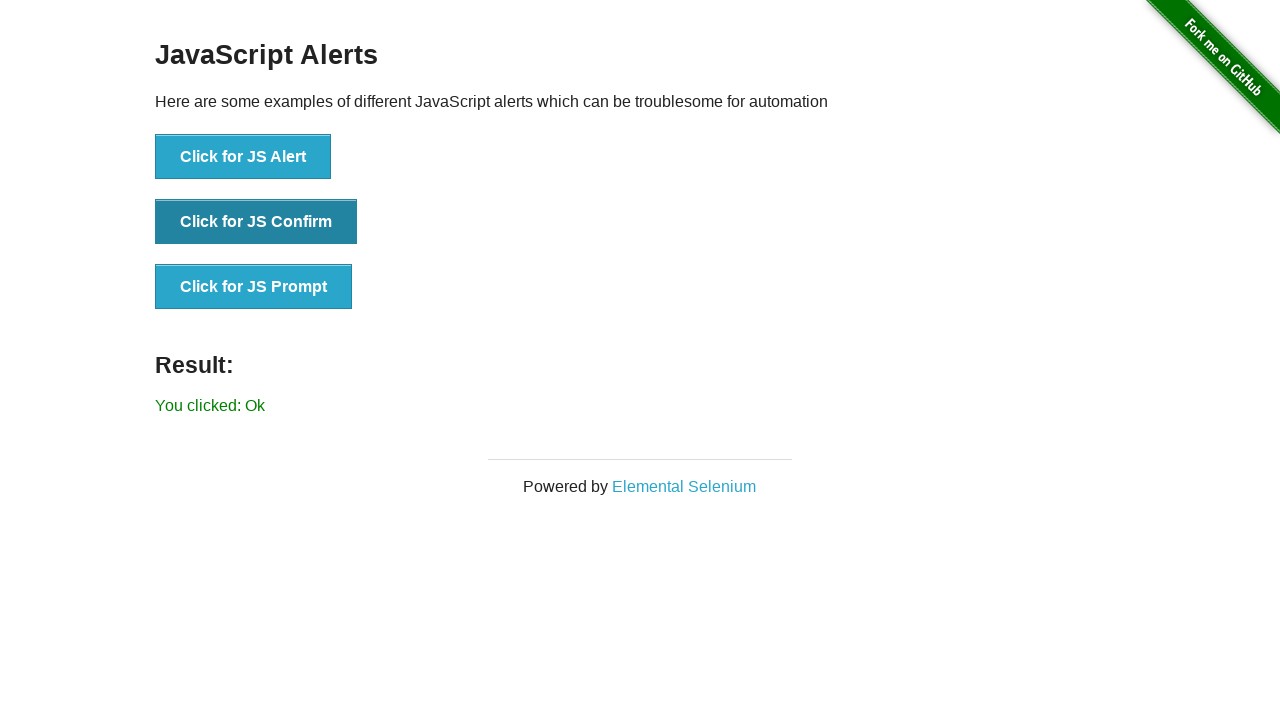

Verified result text matches expected value 'You clicked: Ok'
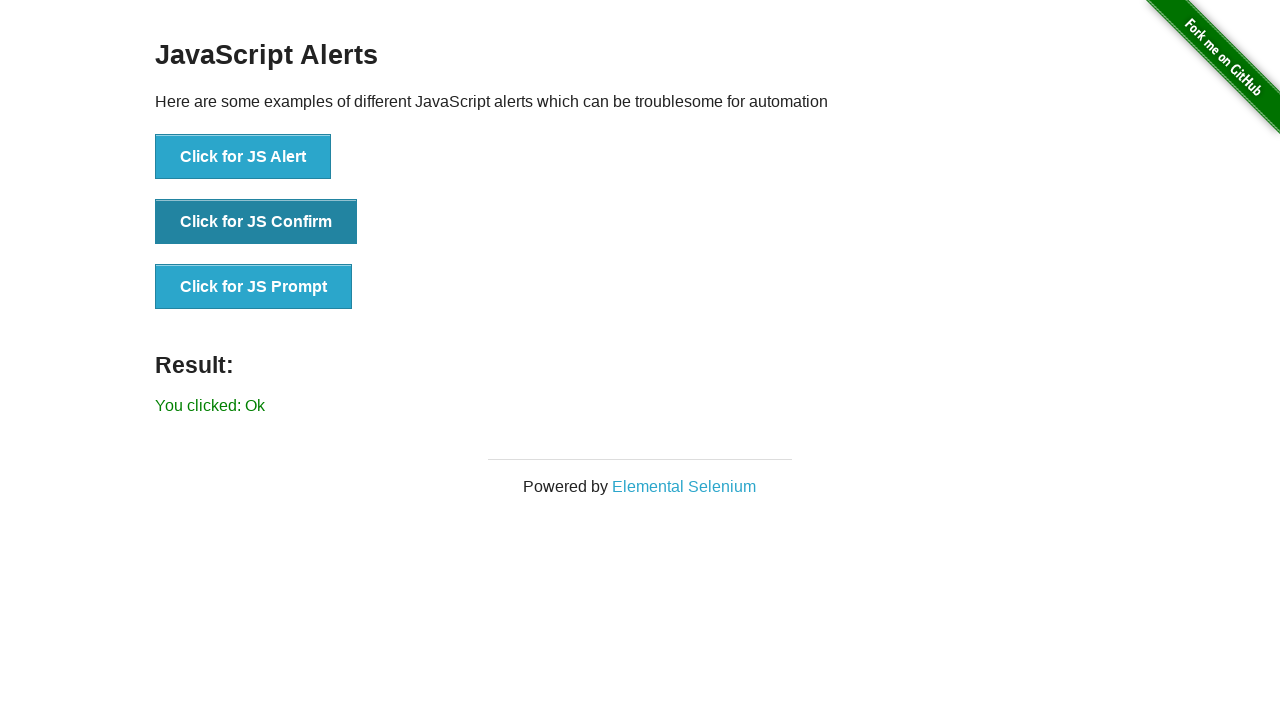

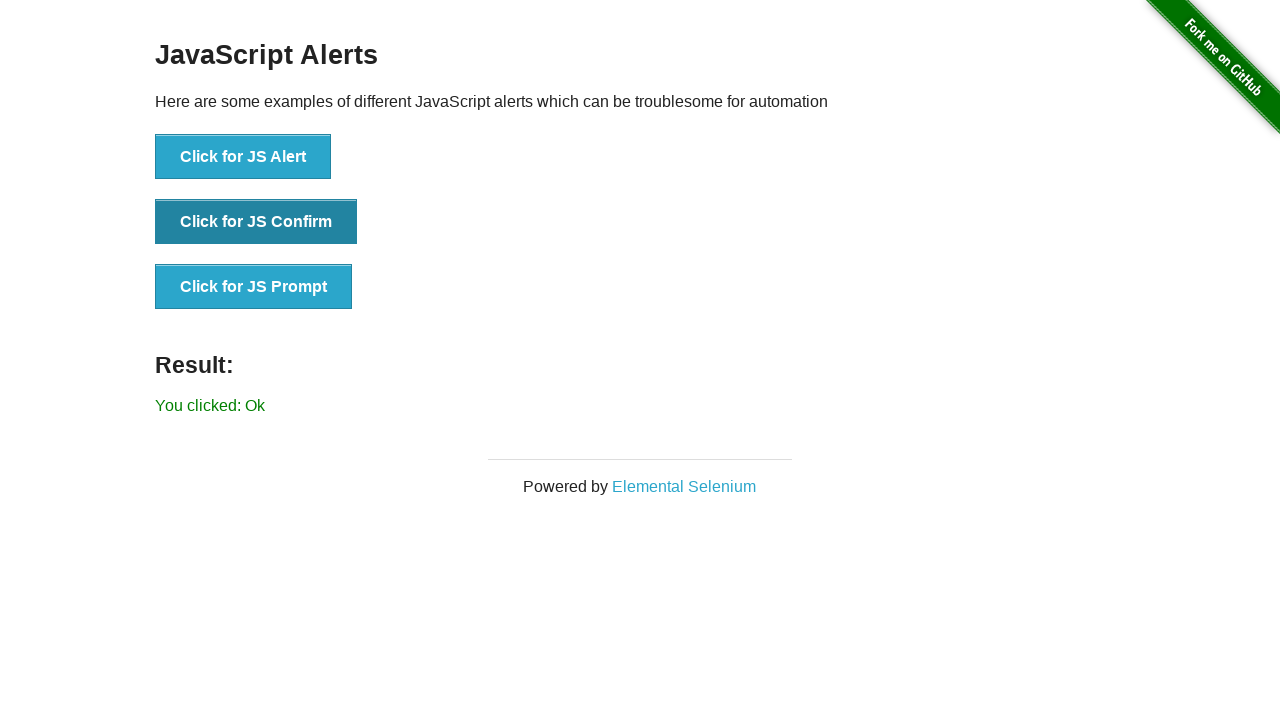